Tests the search functionality on omayo.blogspot.com by entering a search query and clicking the search button

Starting URL: https://omayo.blogspot.com

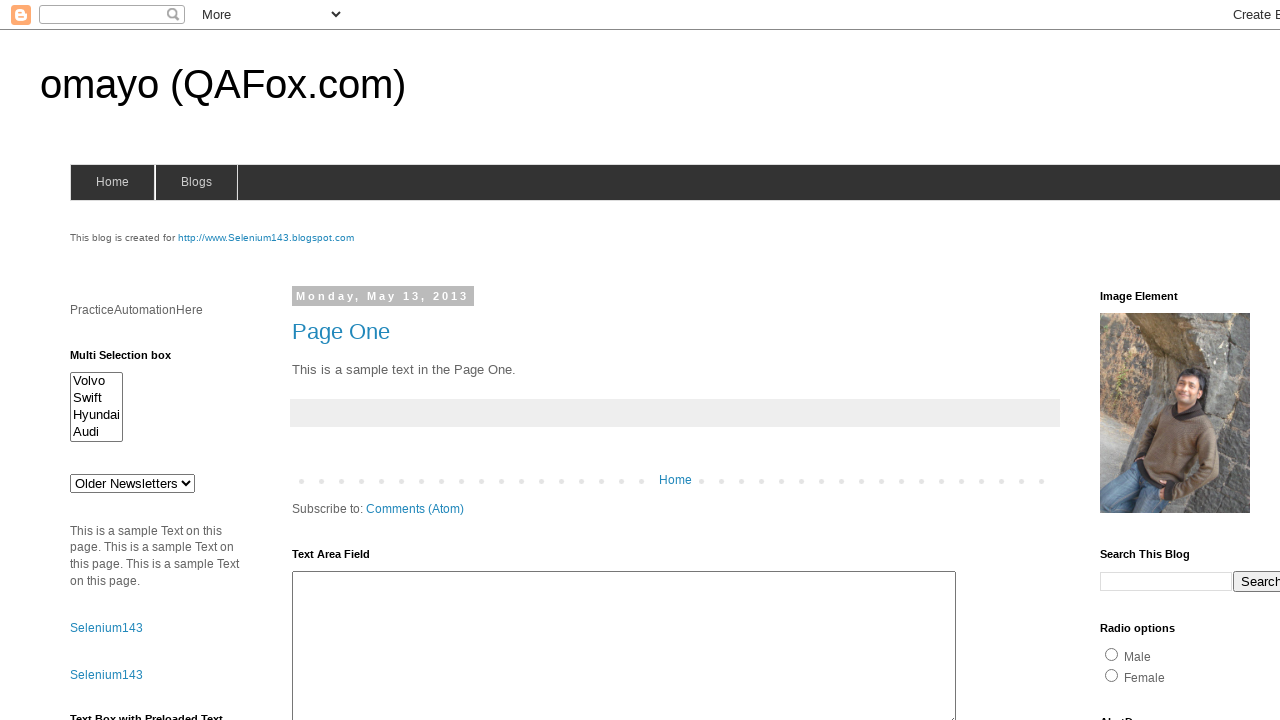

Filled search field with 'Harry Bhai' on input[name='q']
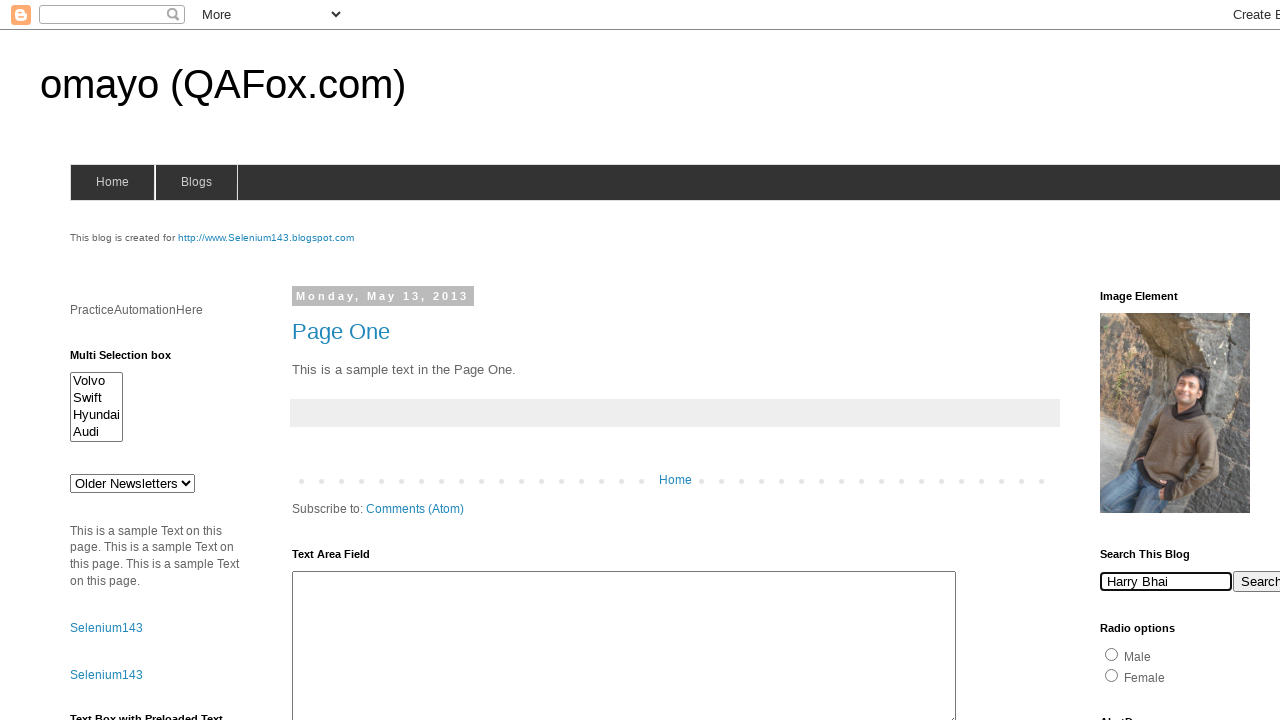

Clicked the search button to execute search at (1250, 581) on .gsc-search-button
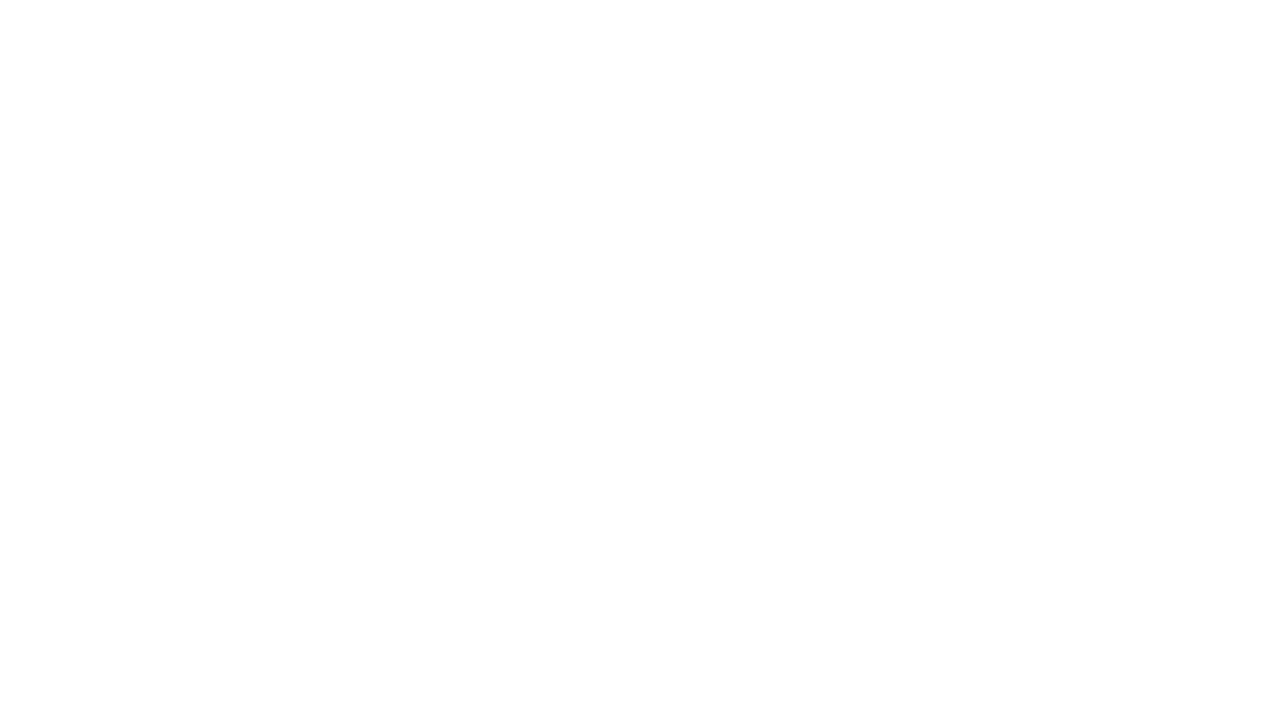

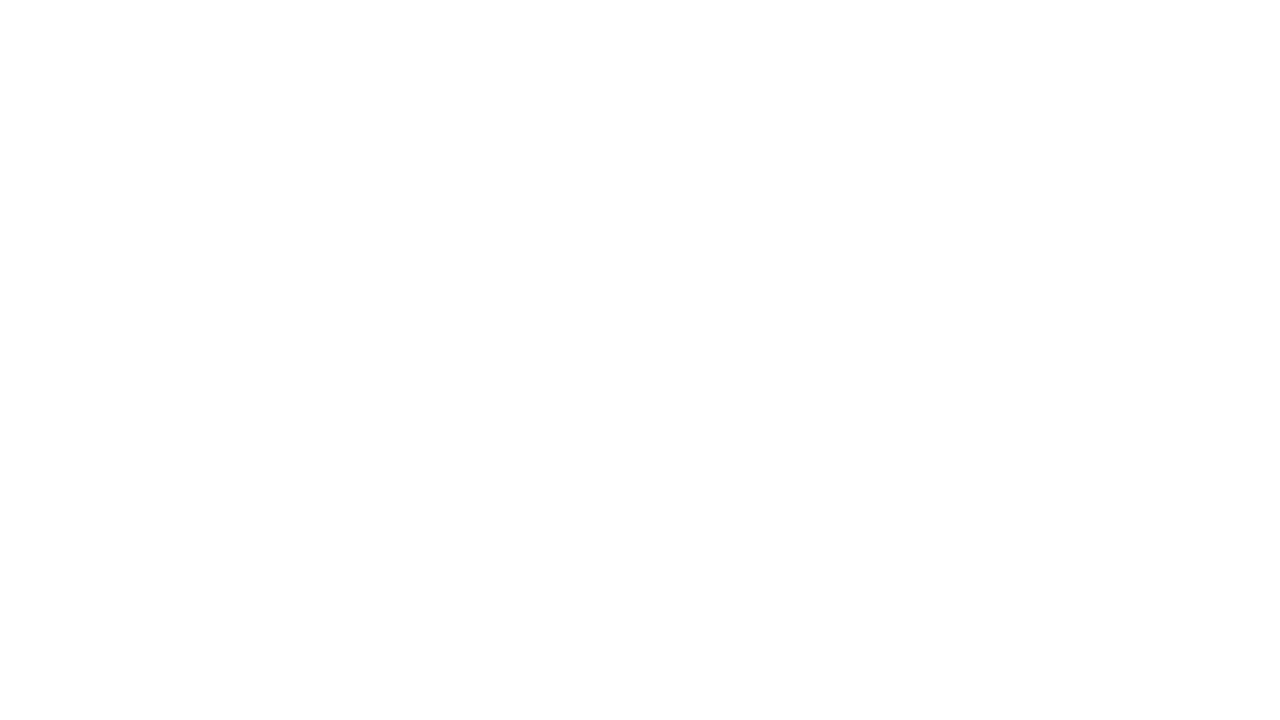